Navigates to GitHub homepage and clicks on the "Sign up" or "Get Started" link in the header navigation area.

Starting URL: https://github.com/

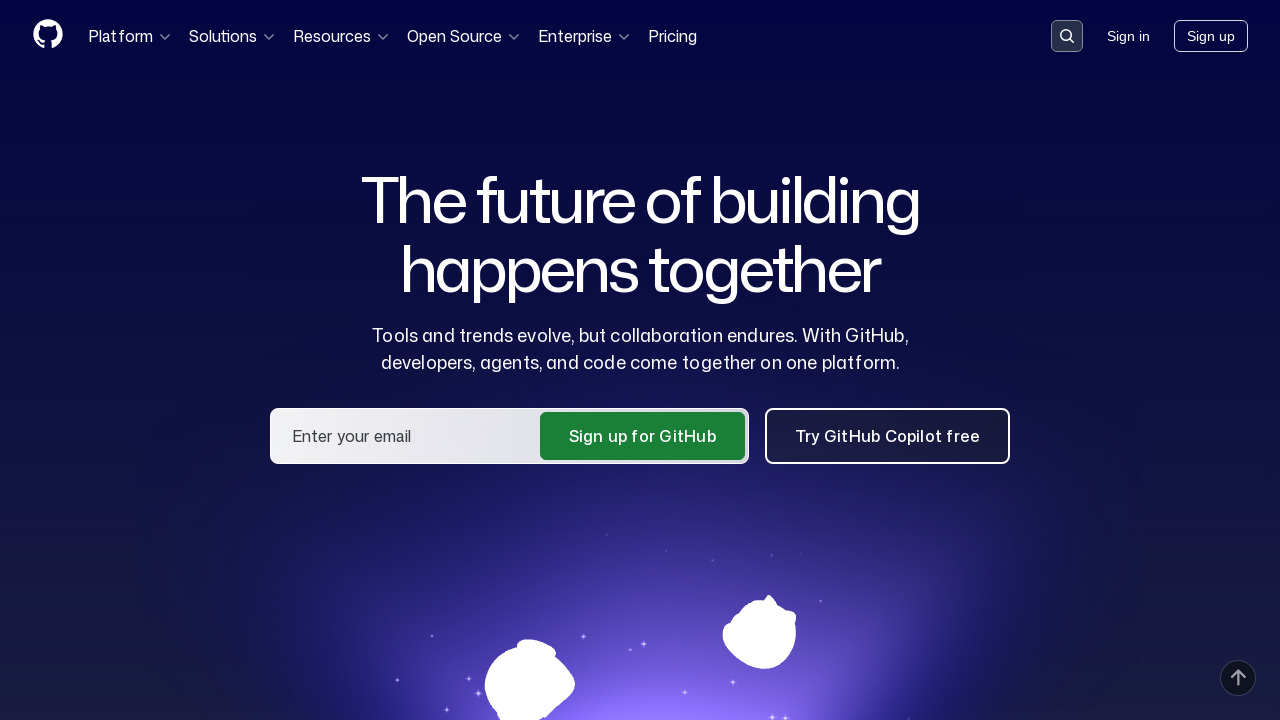

Waited for page to load - DOM content loaded
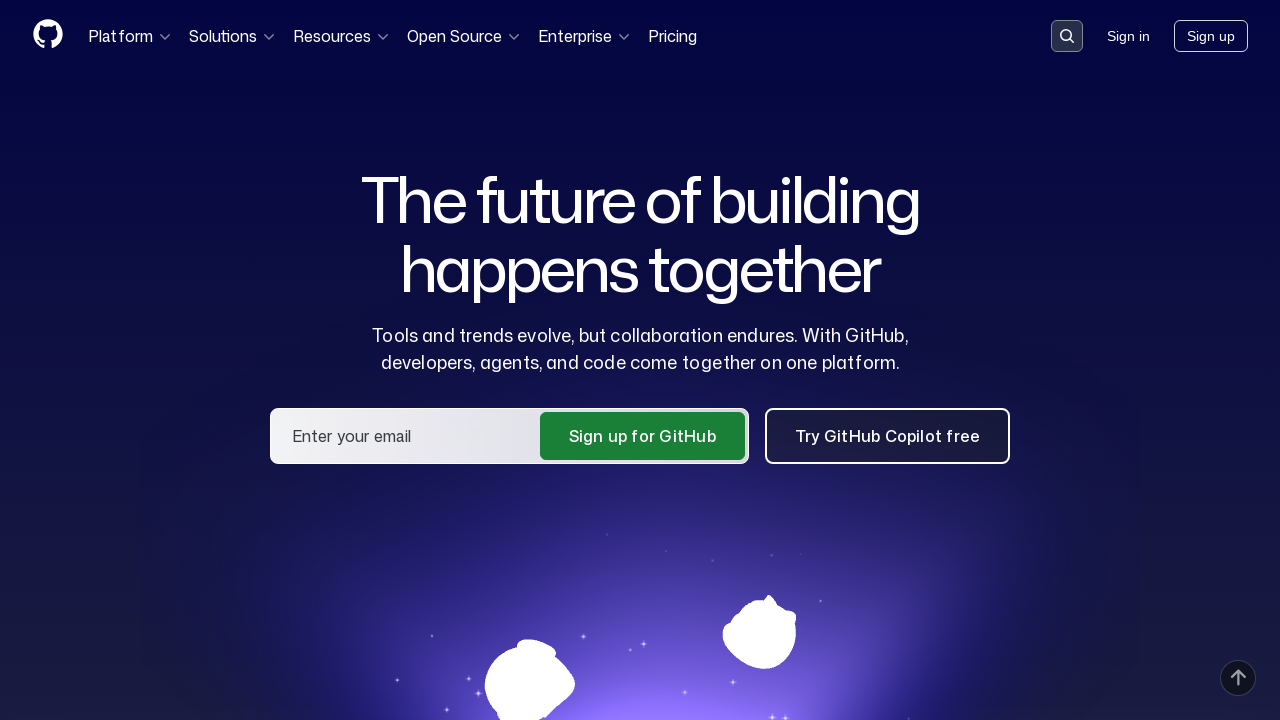

Clicked on 'Sign up' link in header navigation at (1211, 36) on header a:has-text('Sign up')
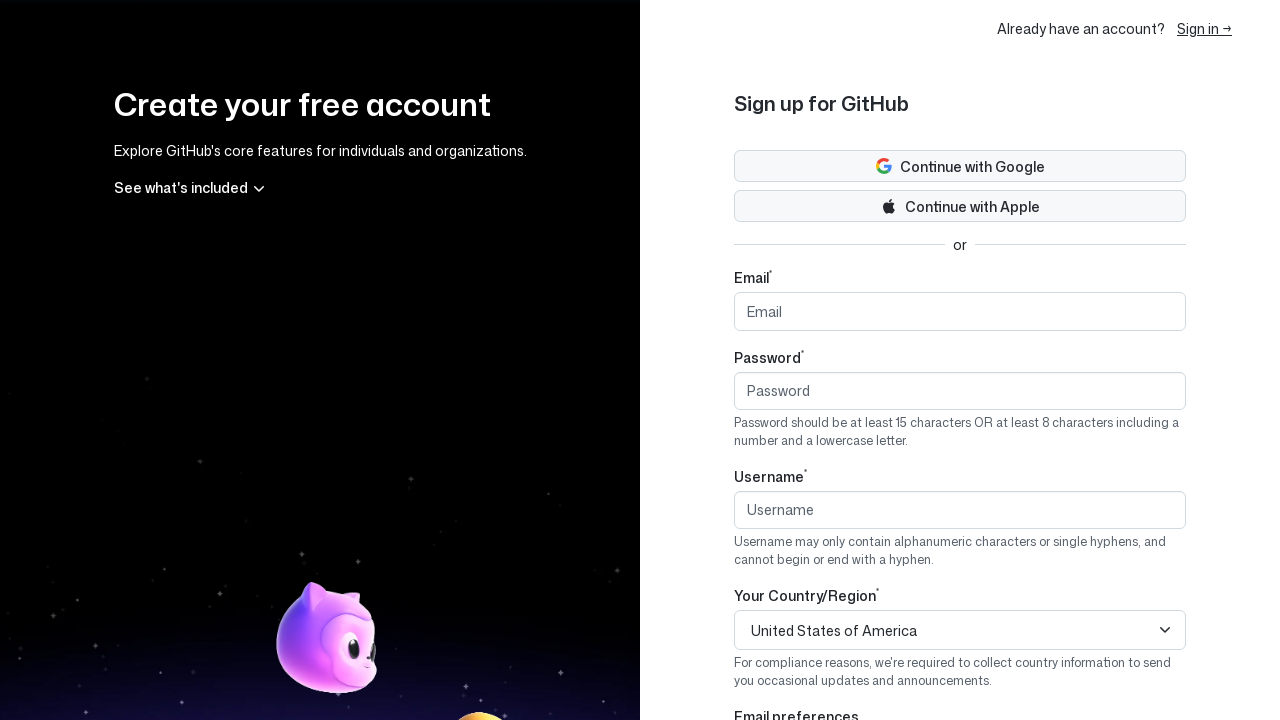

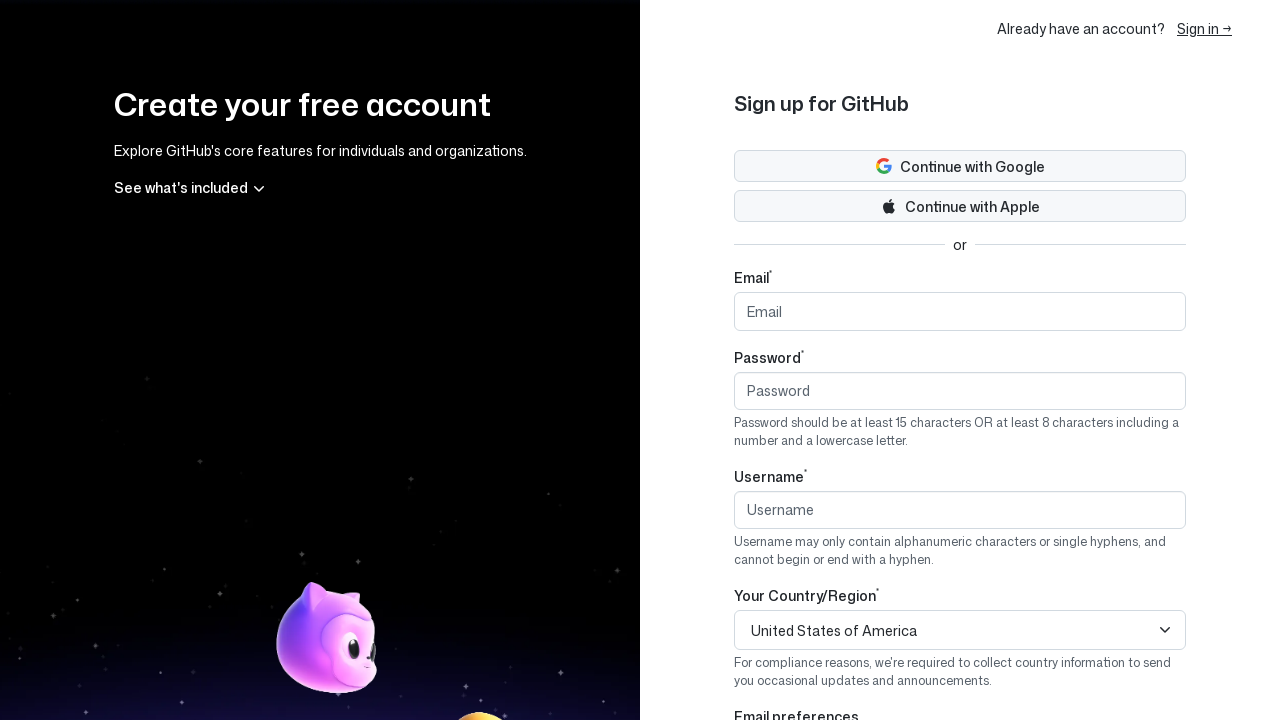